Tests checkout form submission with complete billing and payment details.

Starting URL: https://getbootstrap.com/docs/4.0/examples/checkout/

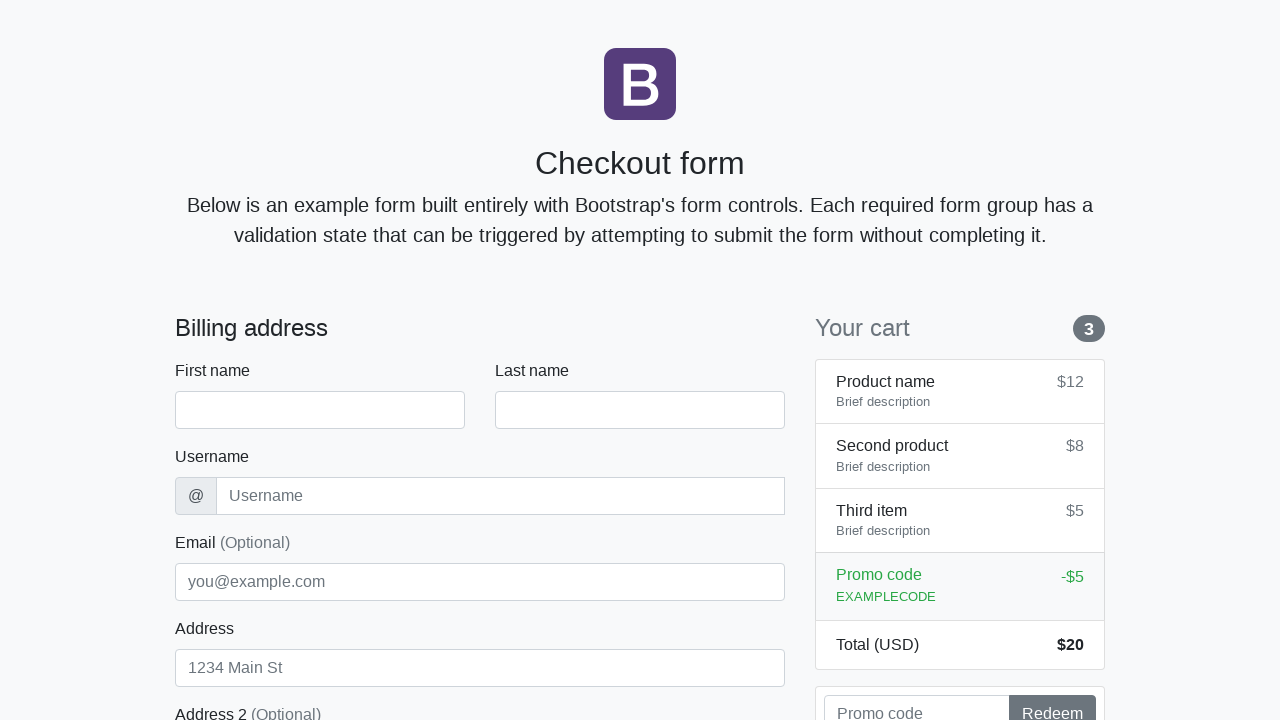

Waited for checkout form to load - firstName field is visible
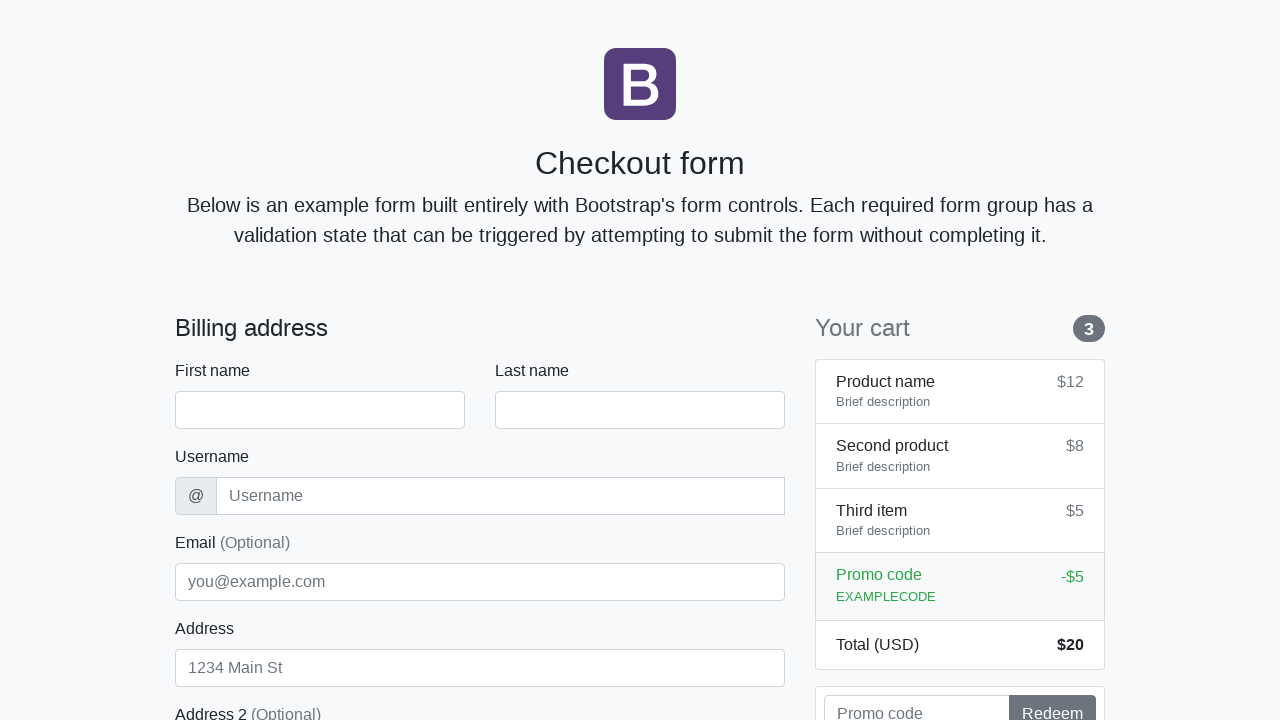

Filled first name field with 'Emily' on #firstName
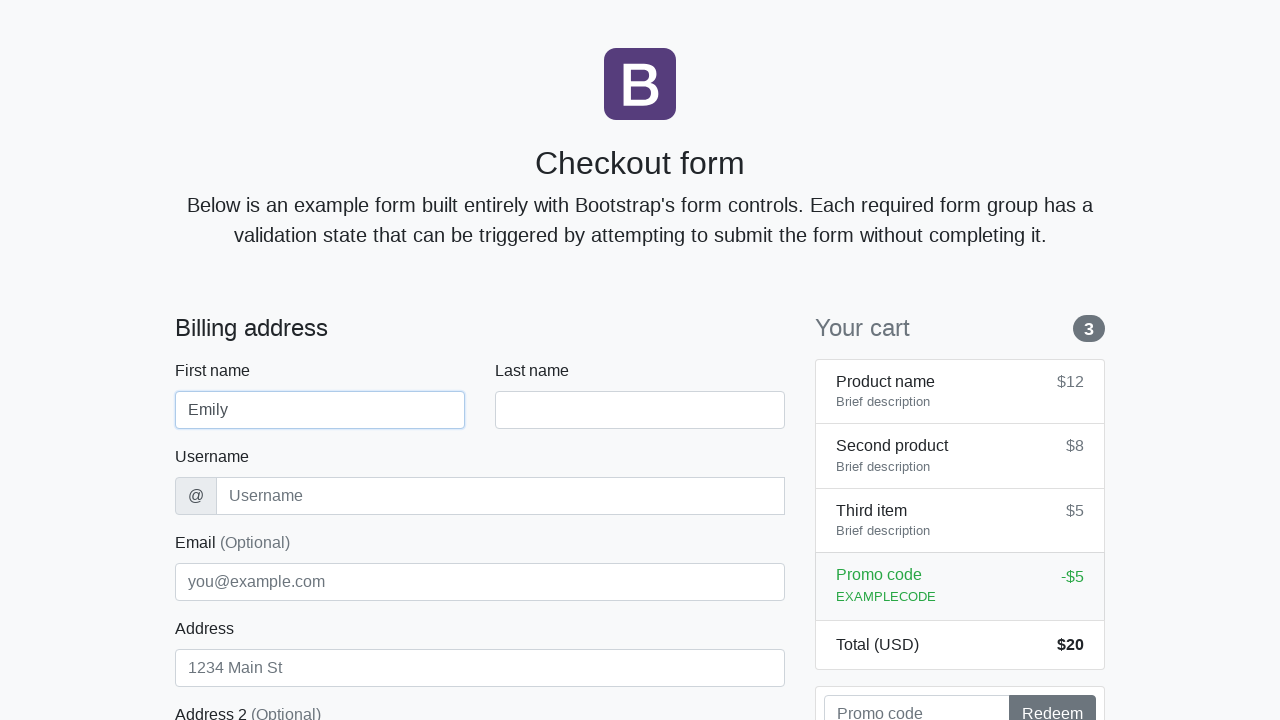

Filled last name field with 'Rodriguez' on #lastName
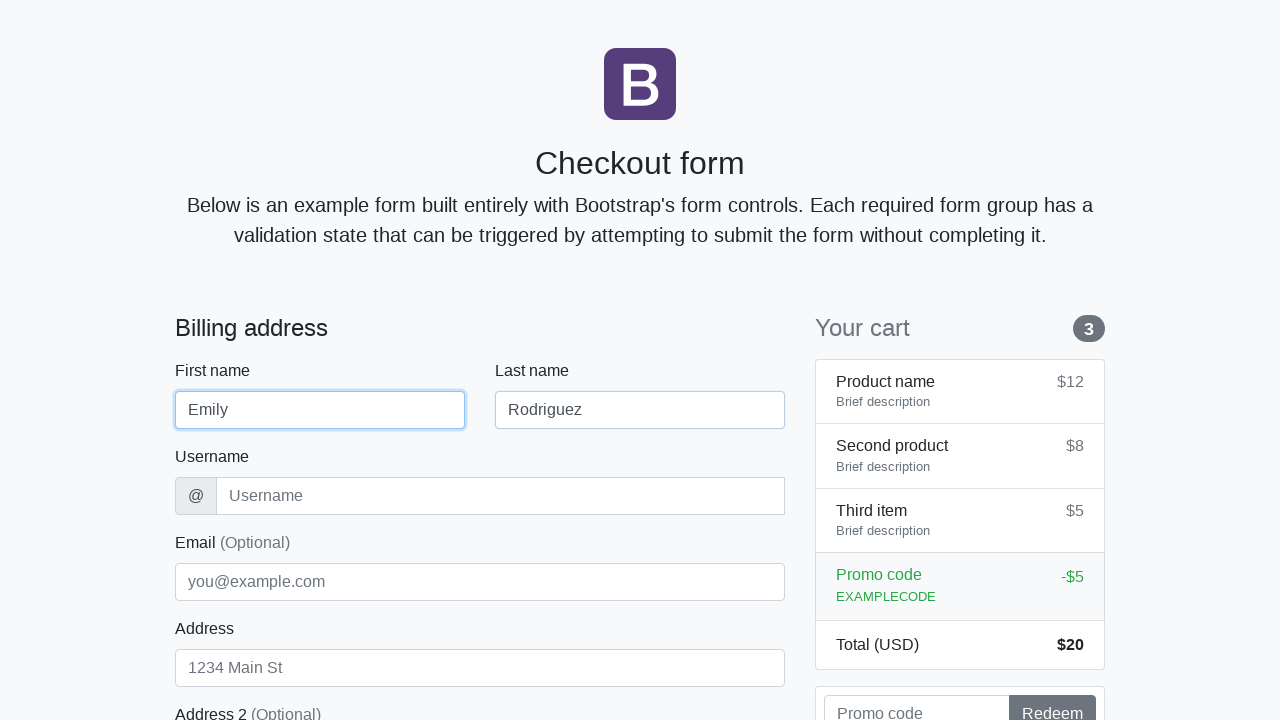

Filled username field with 'erodriguez' on #username
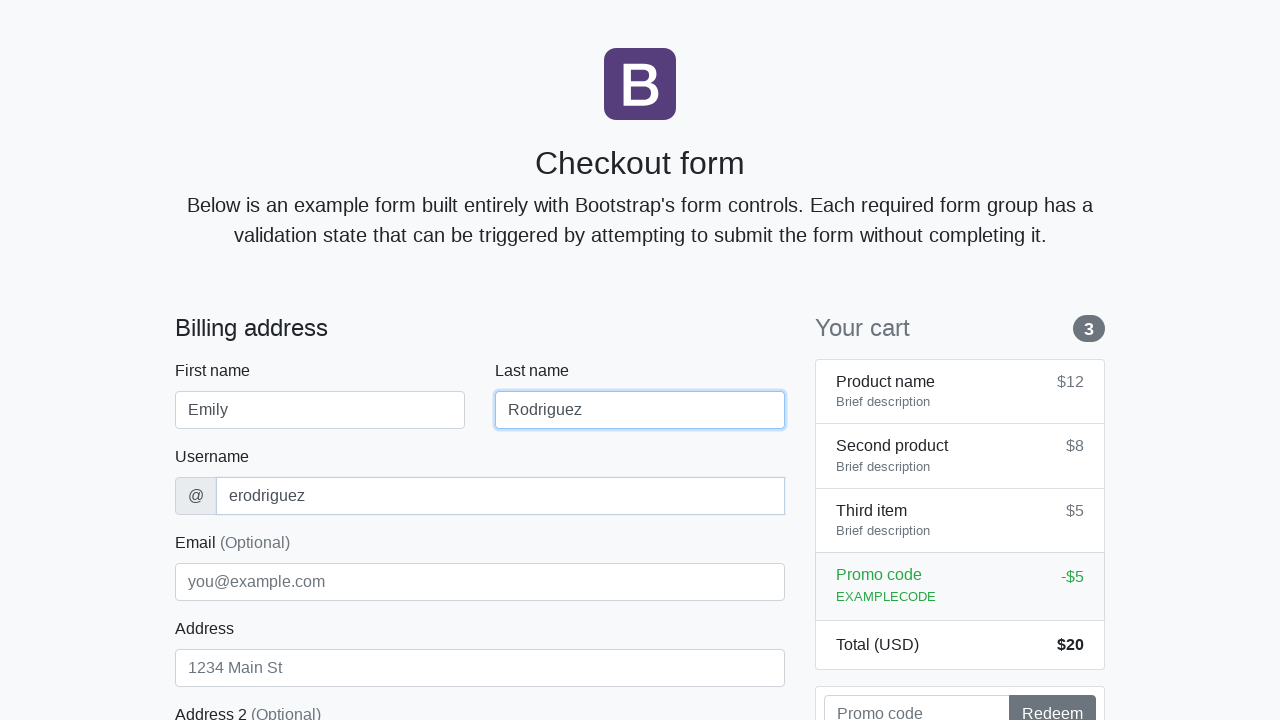

Filled address field with 'Cedar Lane 321' on #address
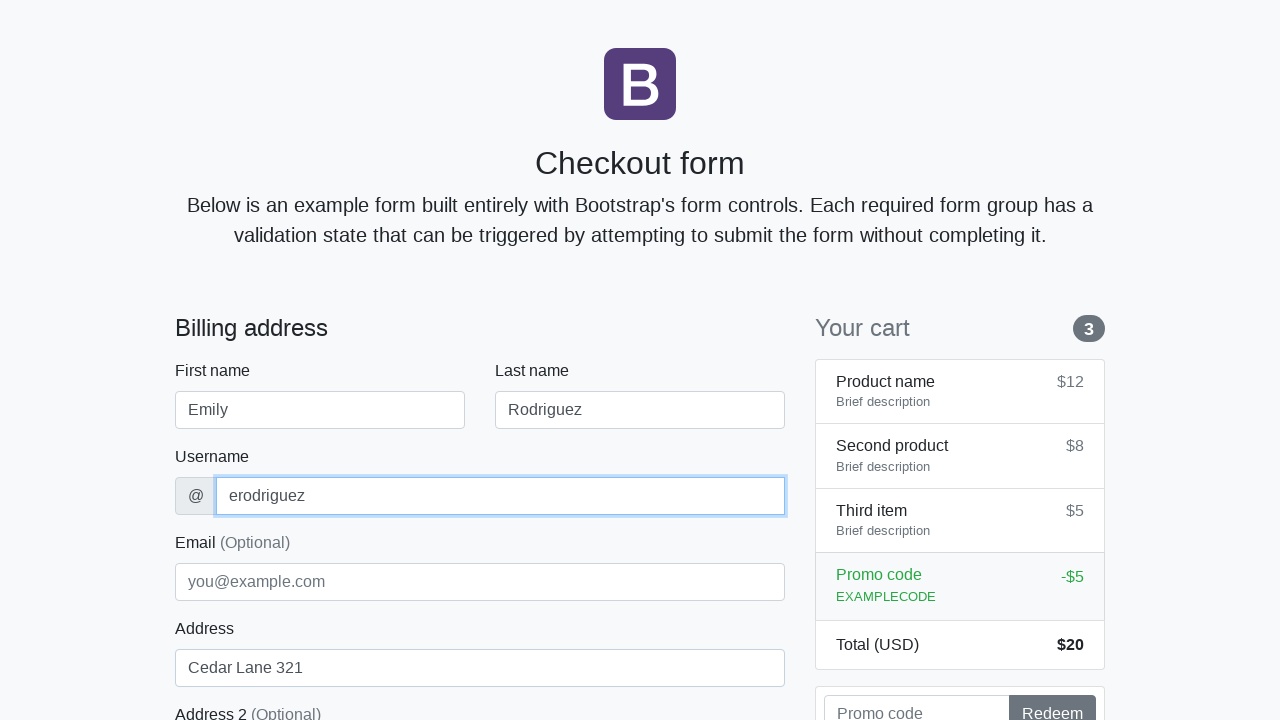

Filled email field with 'emily.r@mailbox.net' on #email
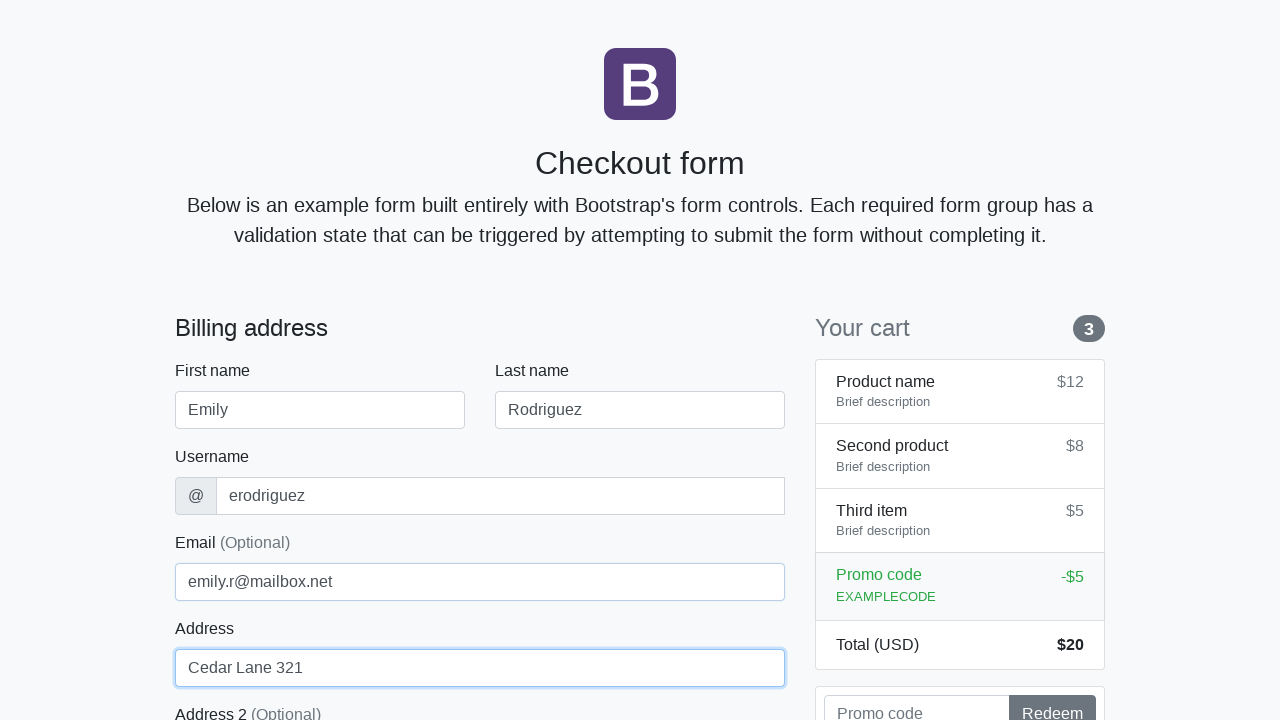

Selected 'United States' from country dropdown on #country
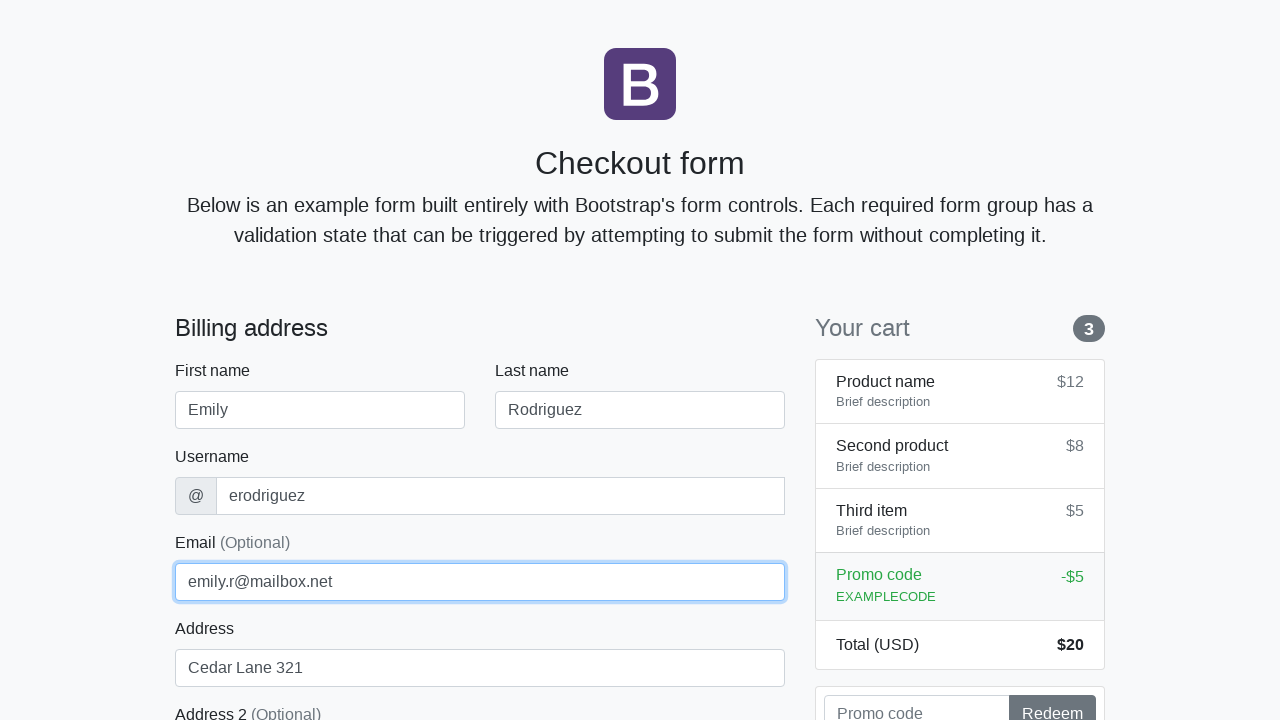

Selected 'California' from state dropdown on #state
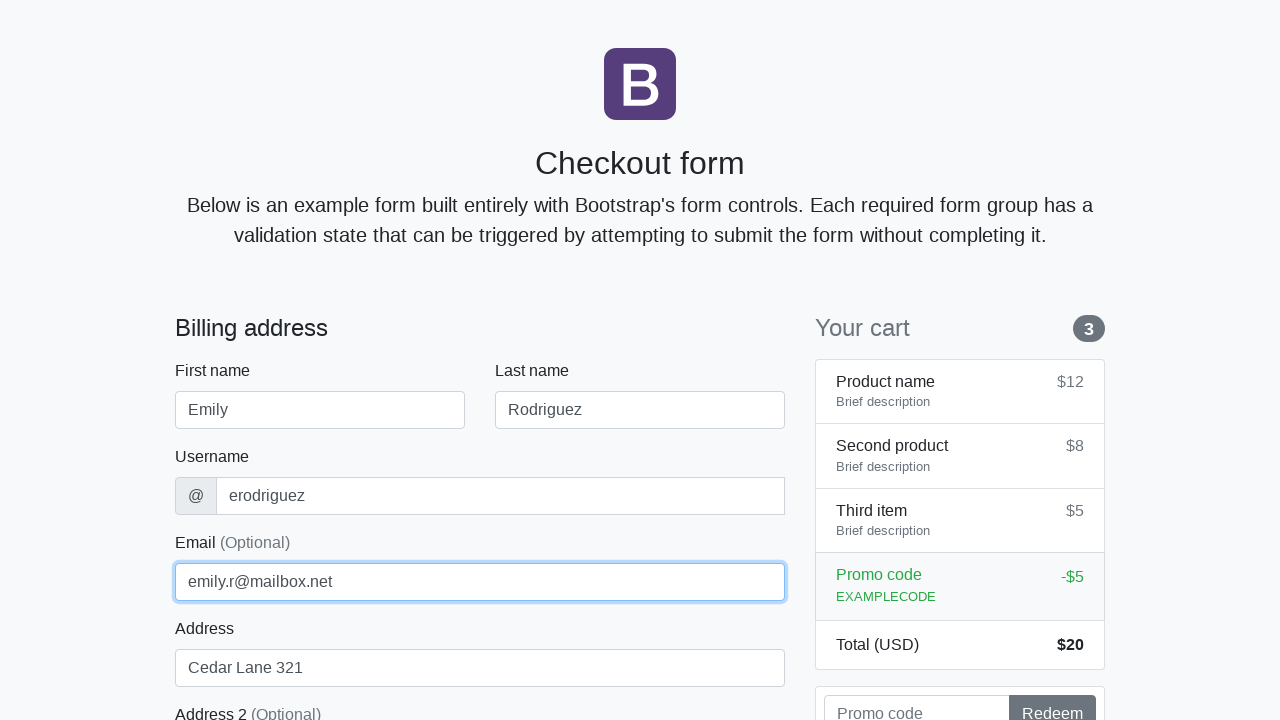

Filled zip code field with '92101' on #zip
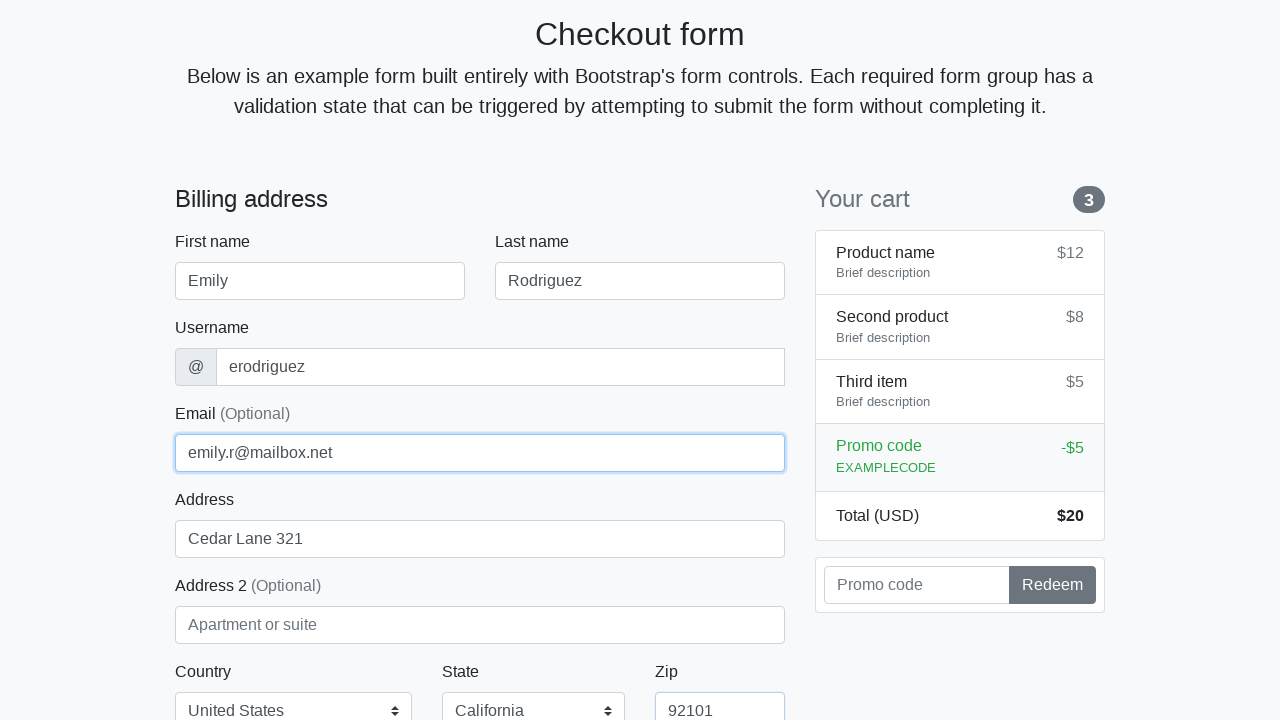

Filled credit card name field with 'Emily Rodriguez' on #cc-name
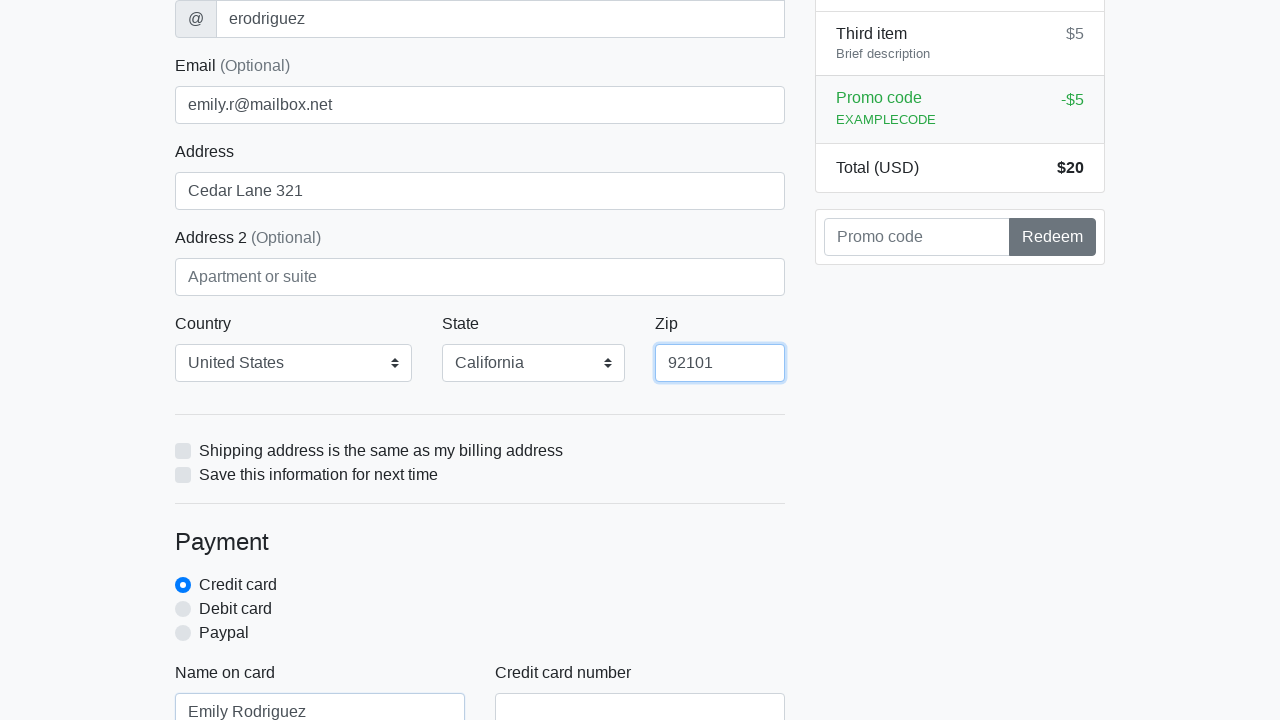

Filled credit card number field with valid card number on #cc-number
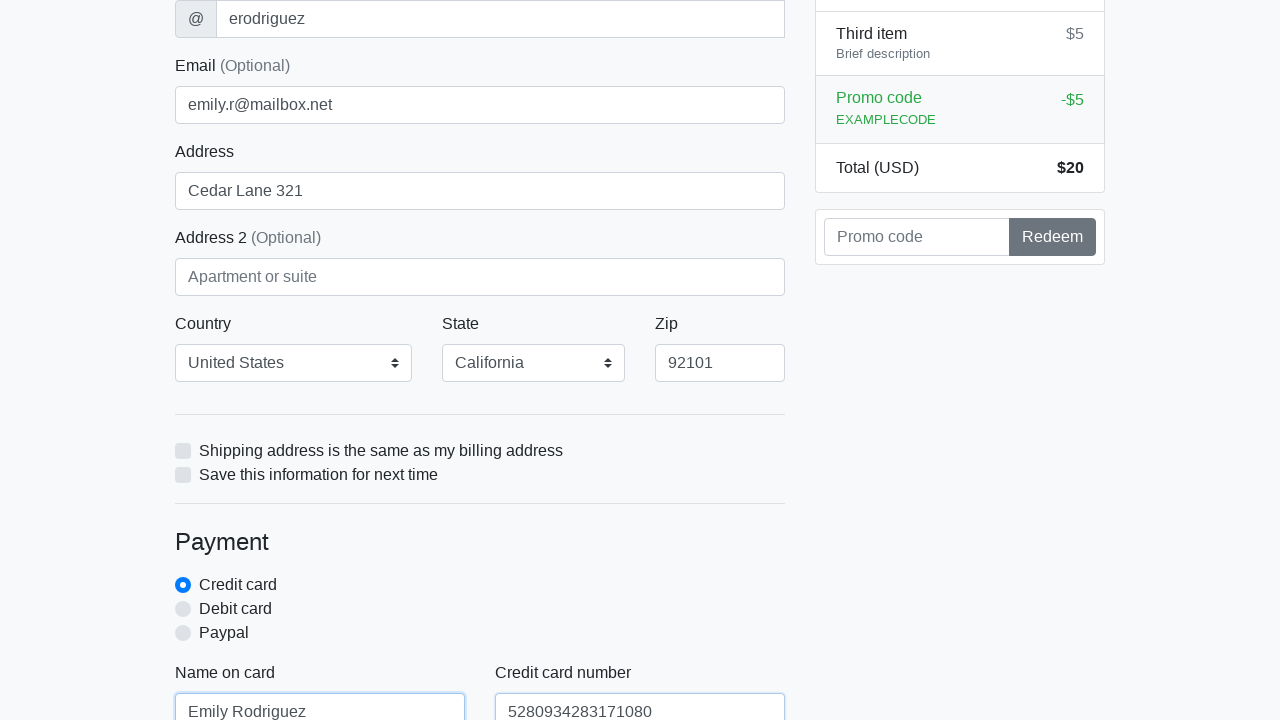

Filled credit card expiration field with '11/24' on #cc-expiration
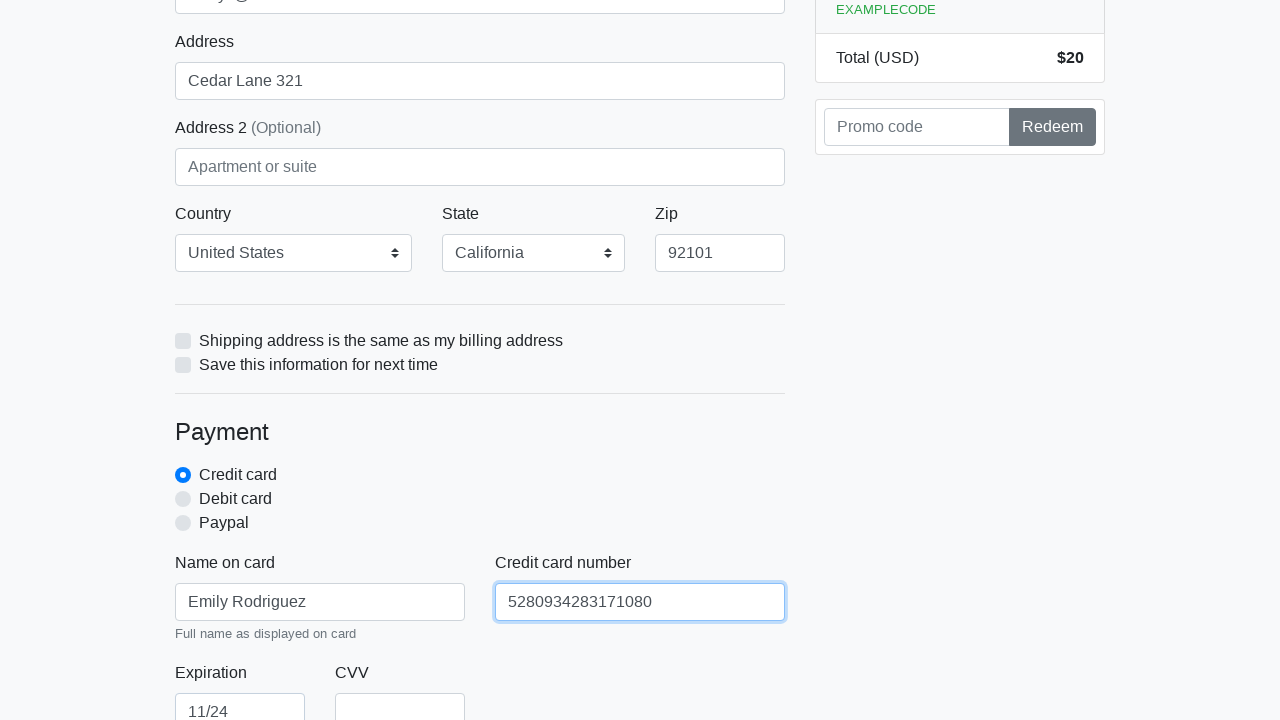

Filled credit card CVV field with '321' on #cc-cvv
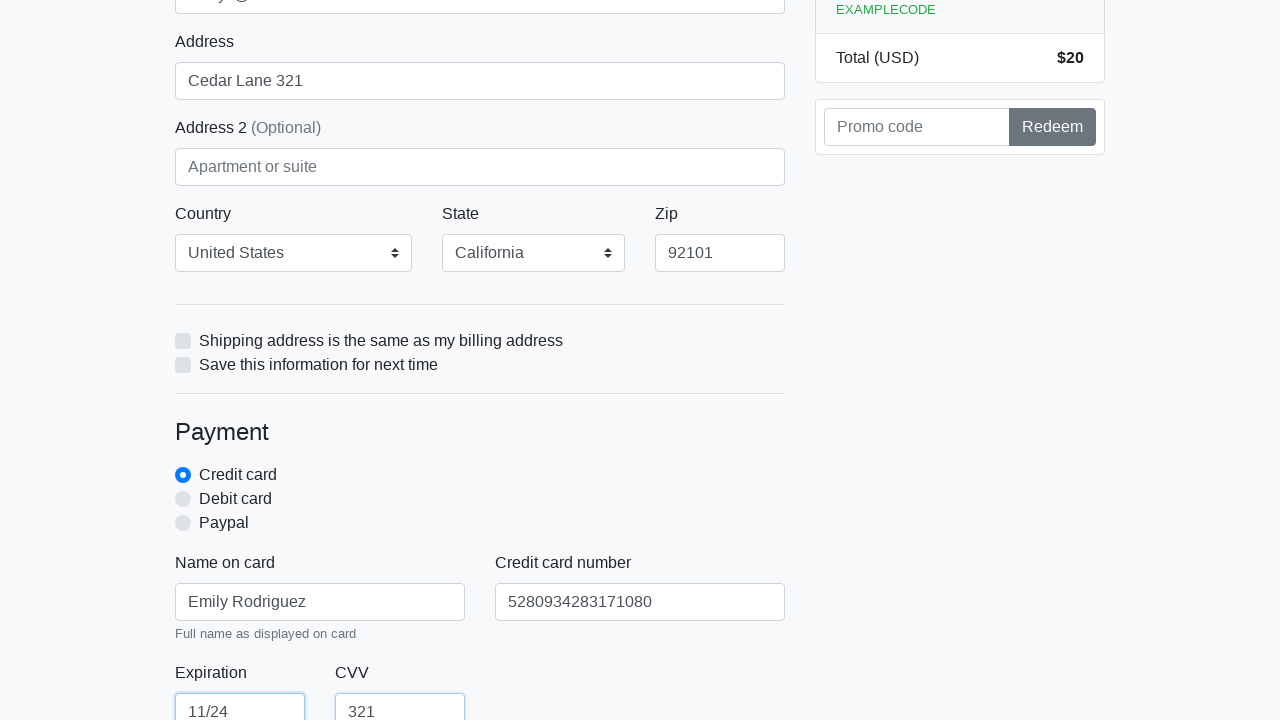

Clicked the proceed button to submit checkout form at (480, 500) on xpath=/html/body/div/div[2]/div[2]/form/button
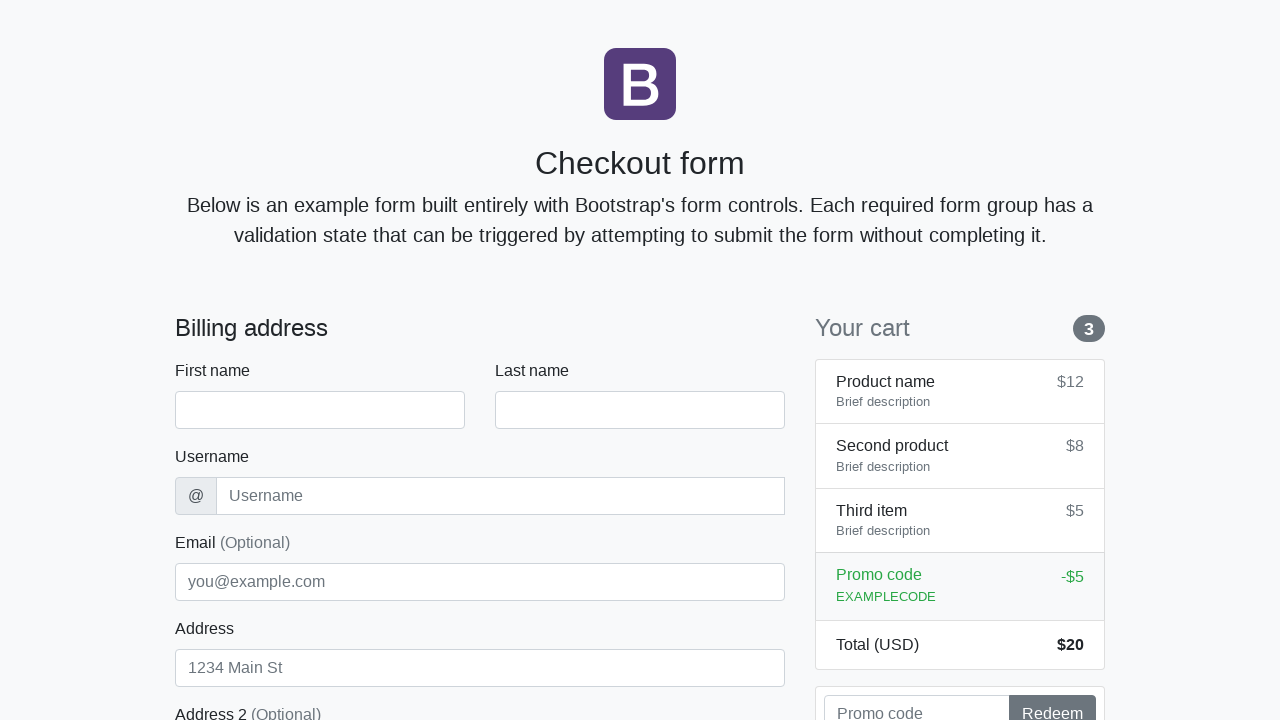

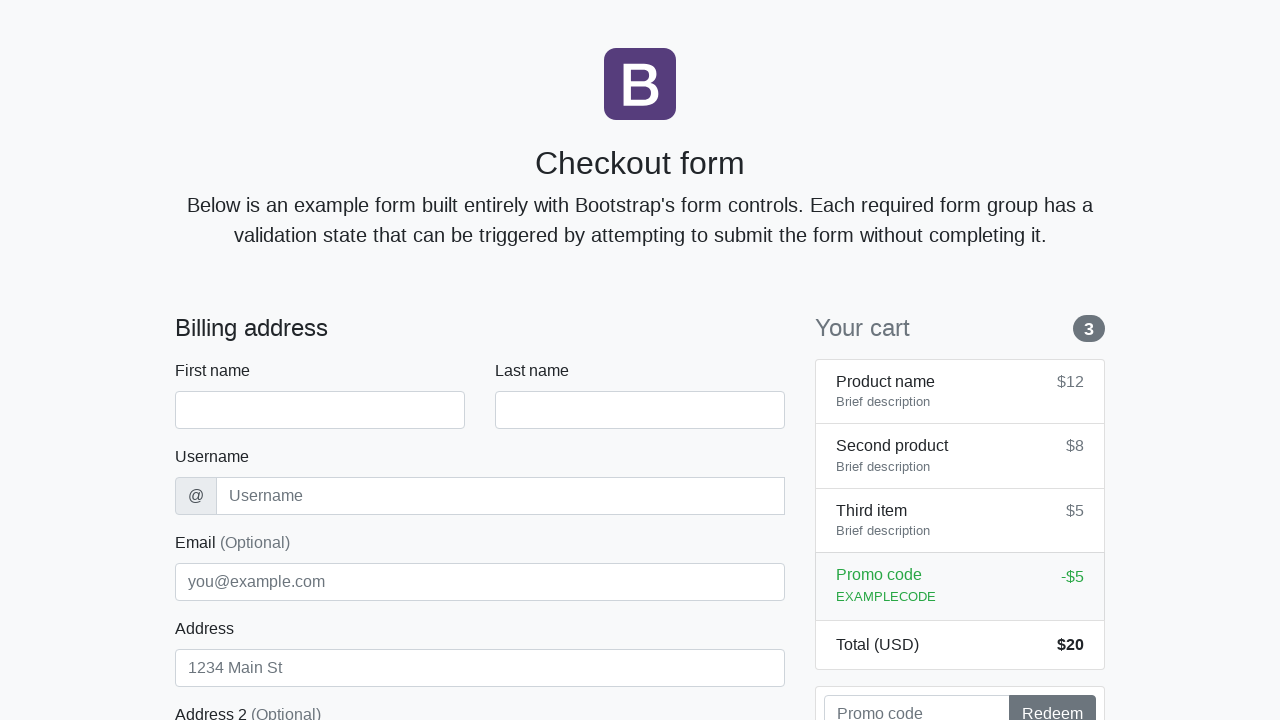